Fills a text input field by first locating its parent form element and then finding the input within it

Starting URL: http://sahitest.com/demo/linkTest.htm

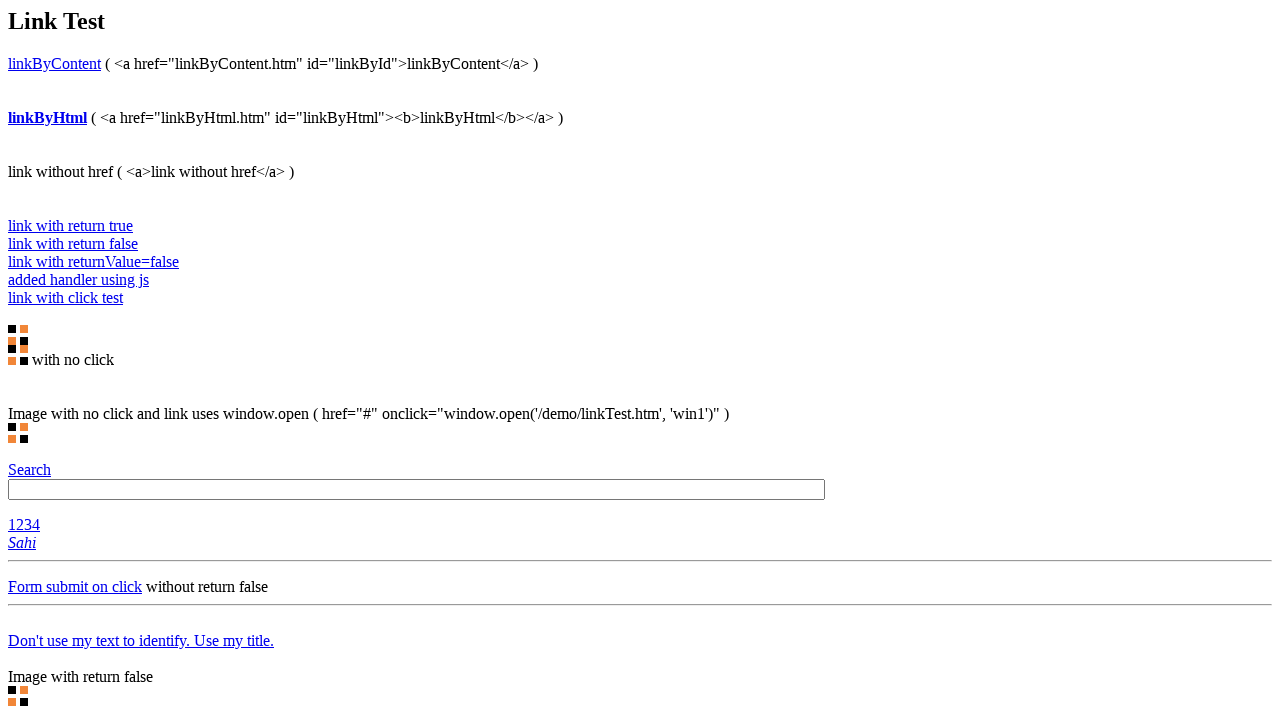

Filled text input field '#t1' with 'bala' by locating it within the first form element on form >> nth=0 >> #t1
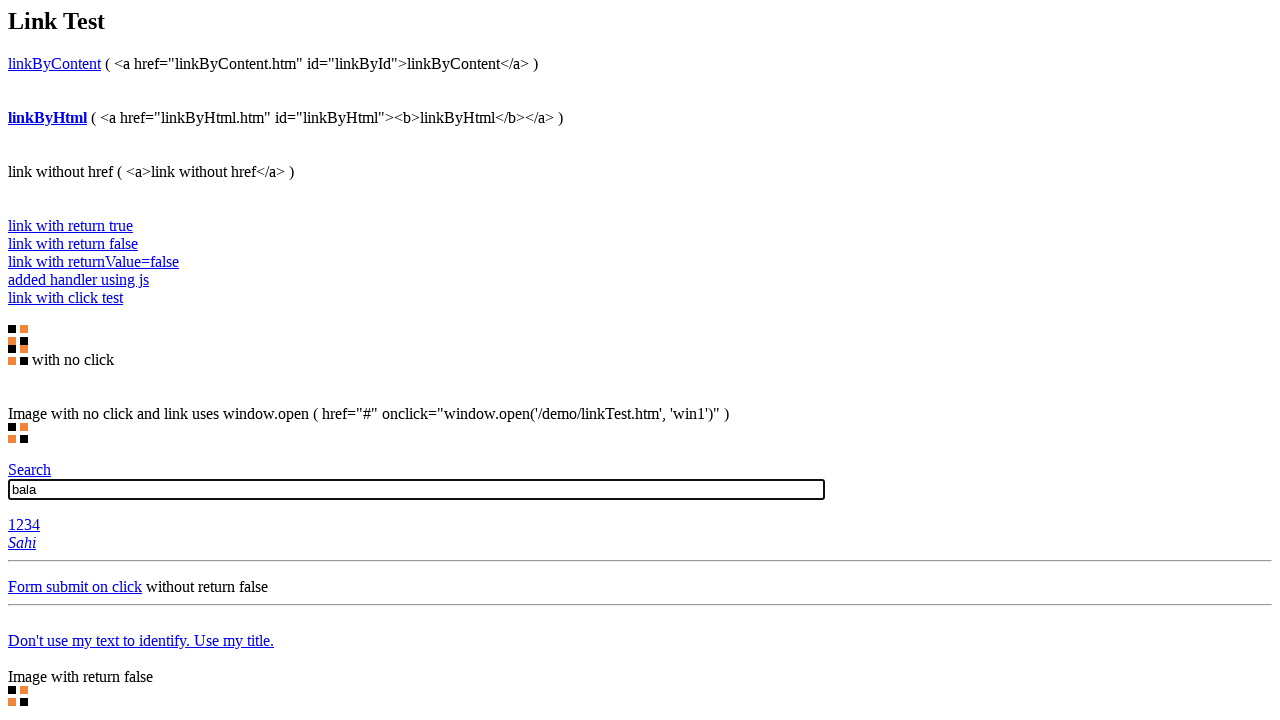

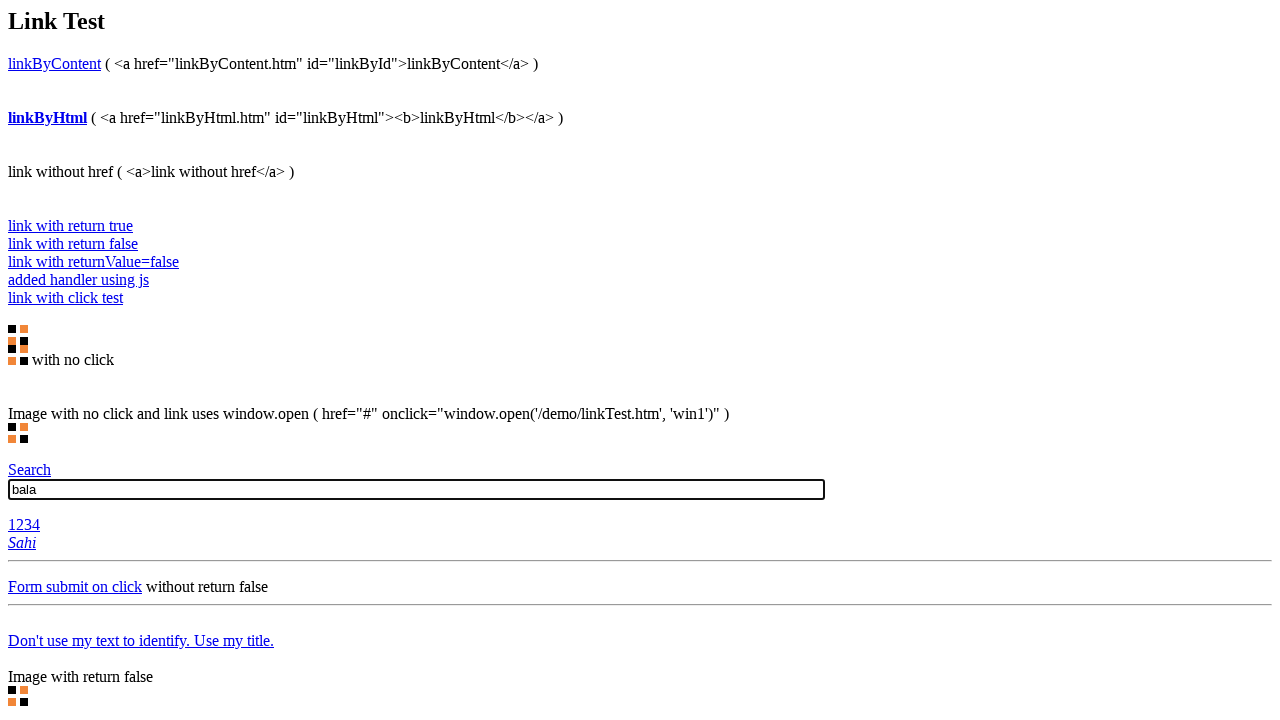